Verifies the initial state of the feedback form by checking that input fields are empty, checkboxes are not selected, and the submit button has correct styling.

Starting URL: https://kristinek.github.io/site/tasks/provide_feedback

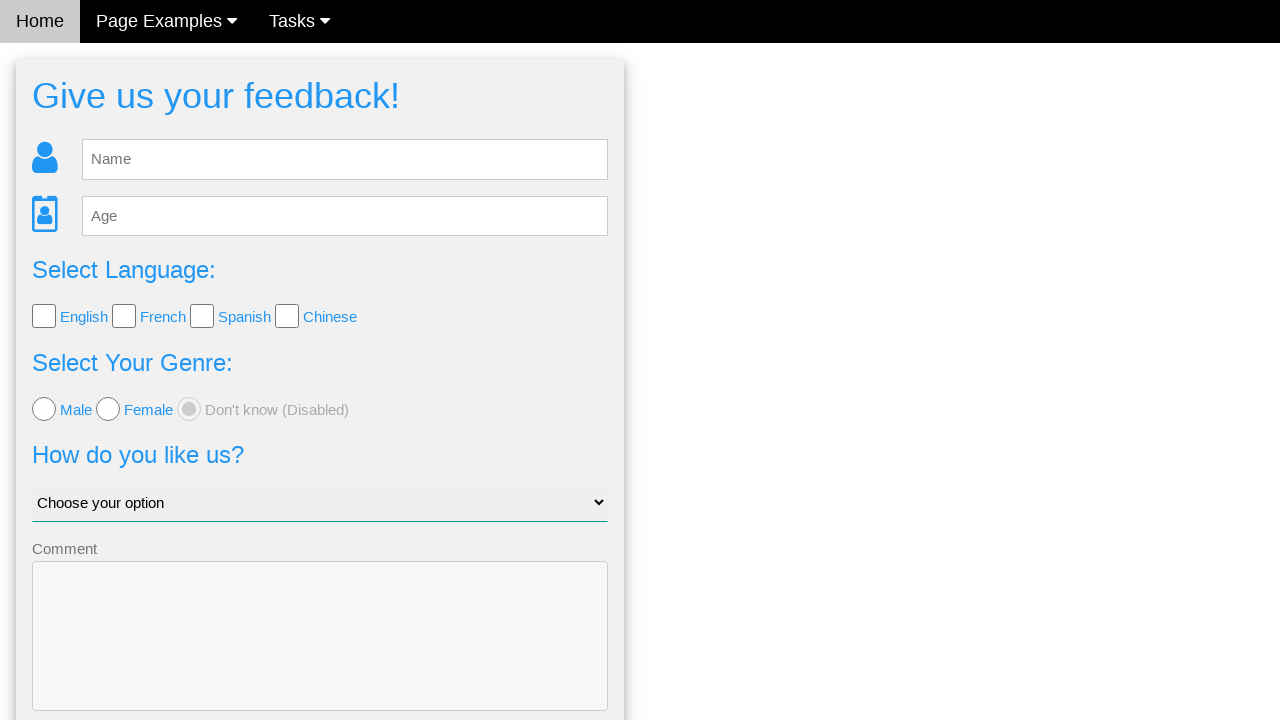

Cleared name field to verify it is empty on #fb_name
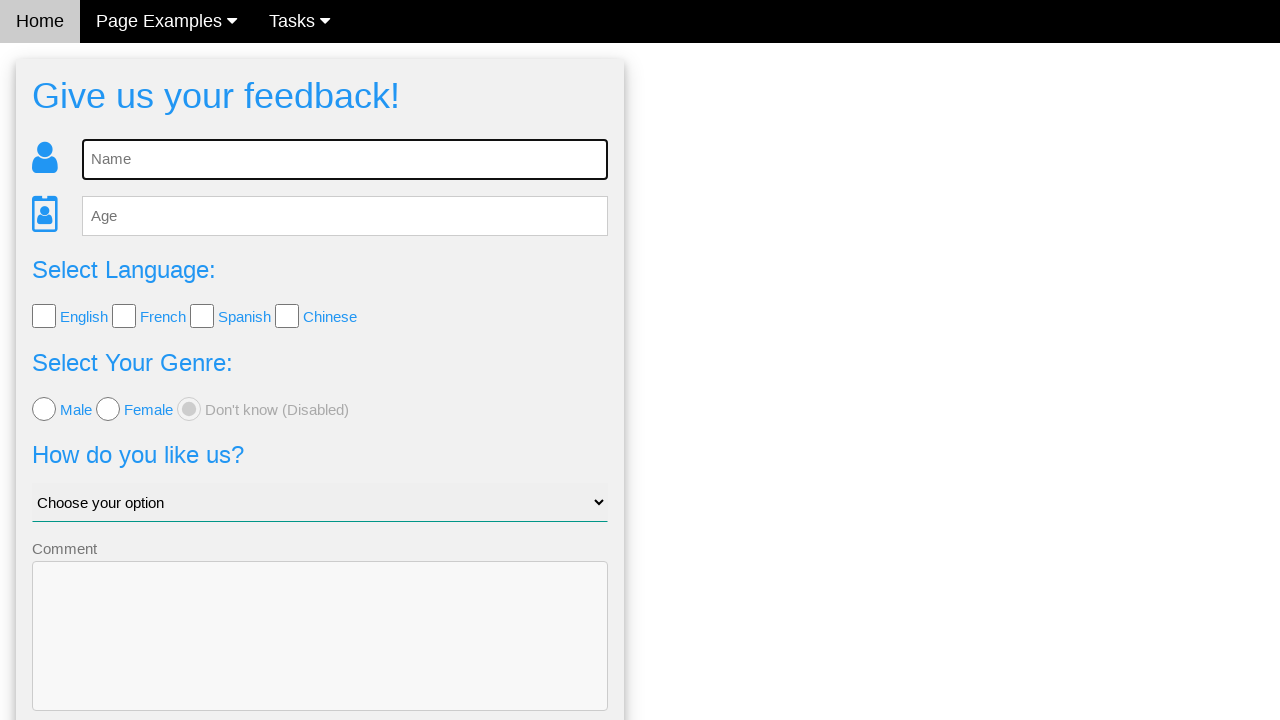

Cleared age field to verify it is empty on #fb_age
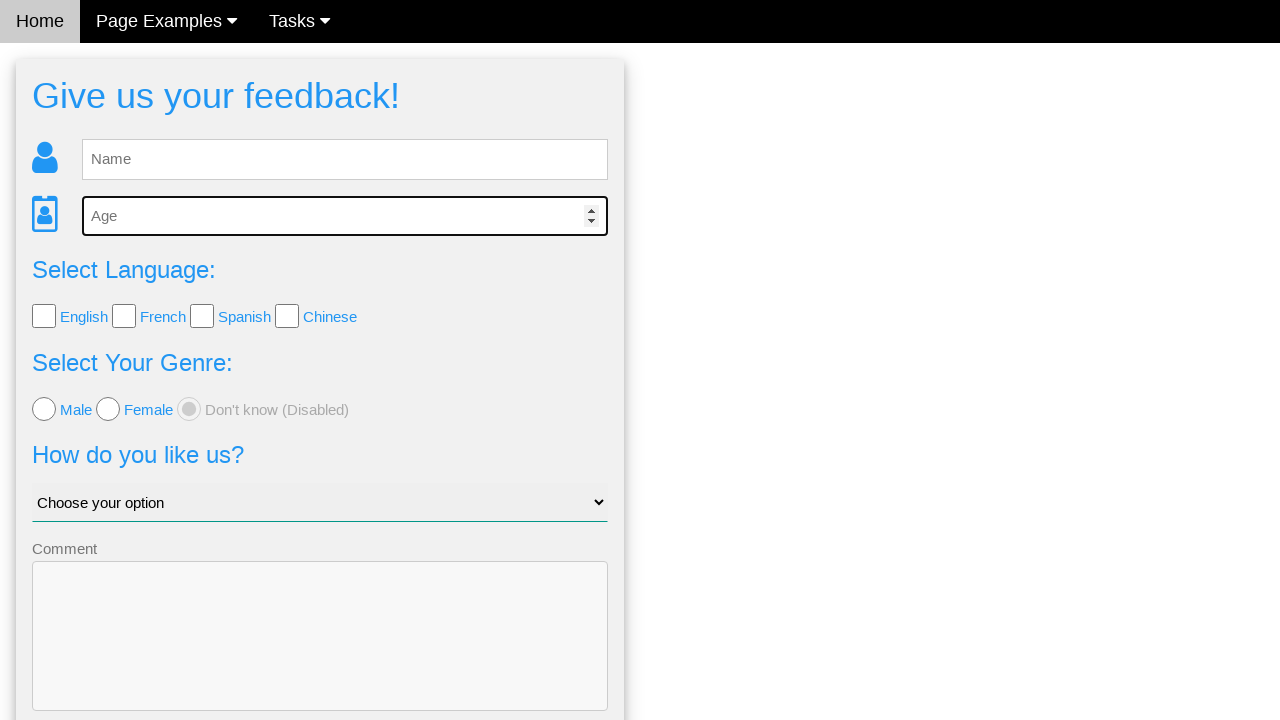

Submit button is present and visible
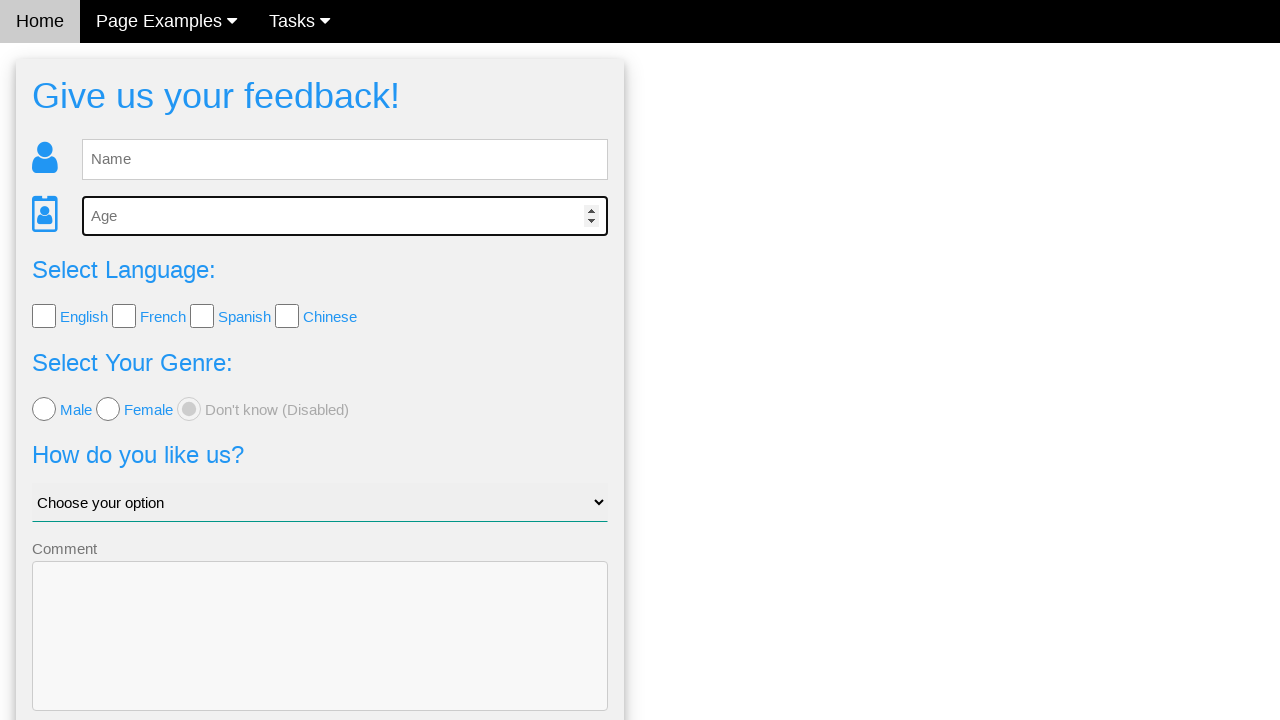

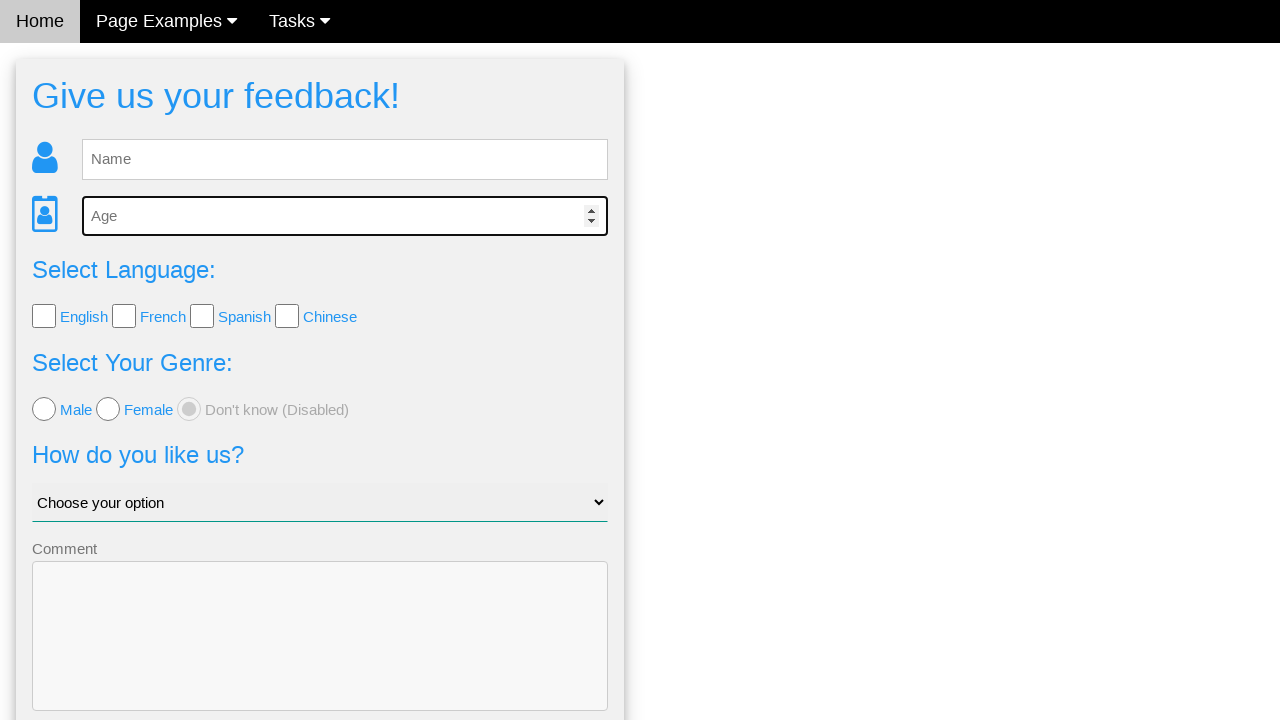